Tests window handling functionality by opening a new window, switching to it, verifying an element exists, then closing it and switching back to the original window

Starting URL: https://leafground.com/window.xhtml

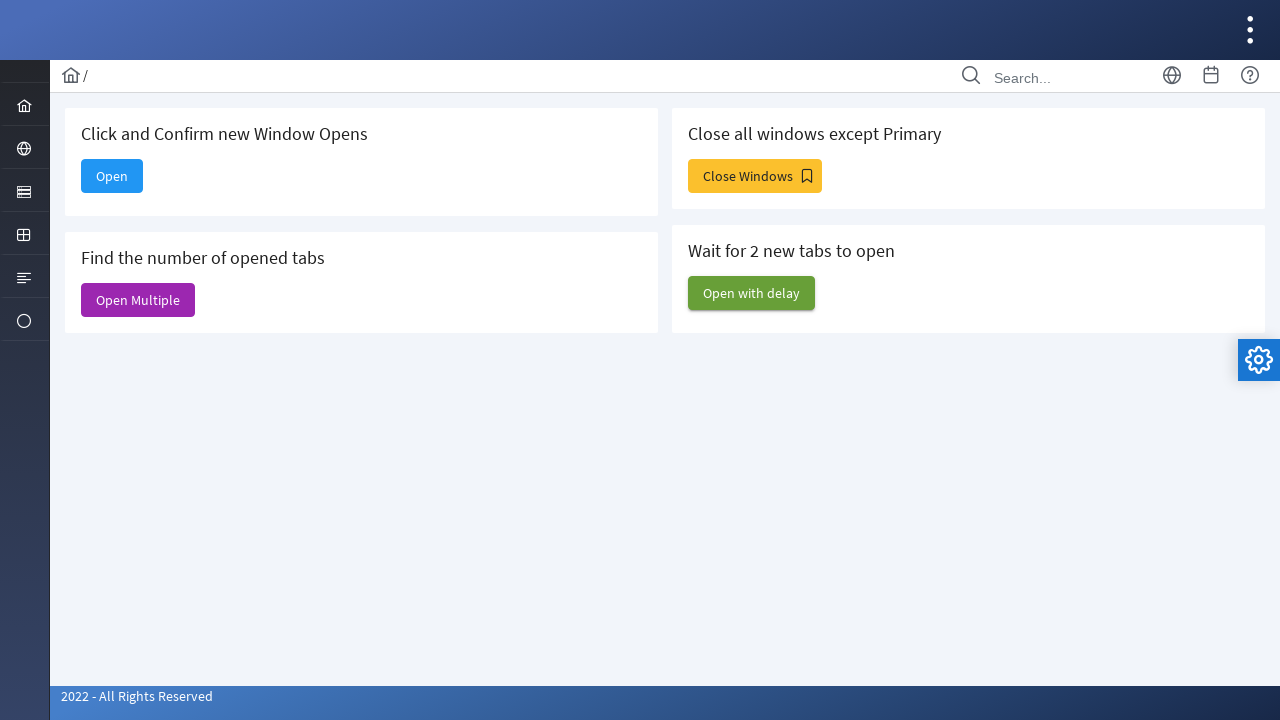

Clicked 'Open' button to open new window at (112, 176) on xpath=//span[text()='Open']
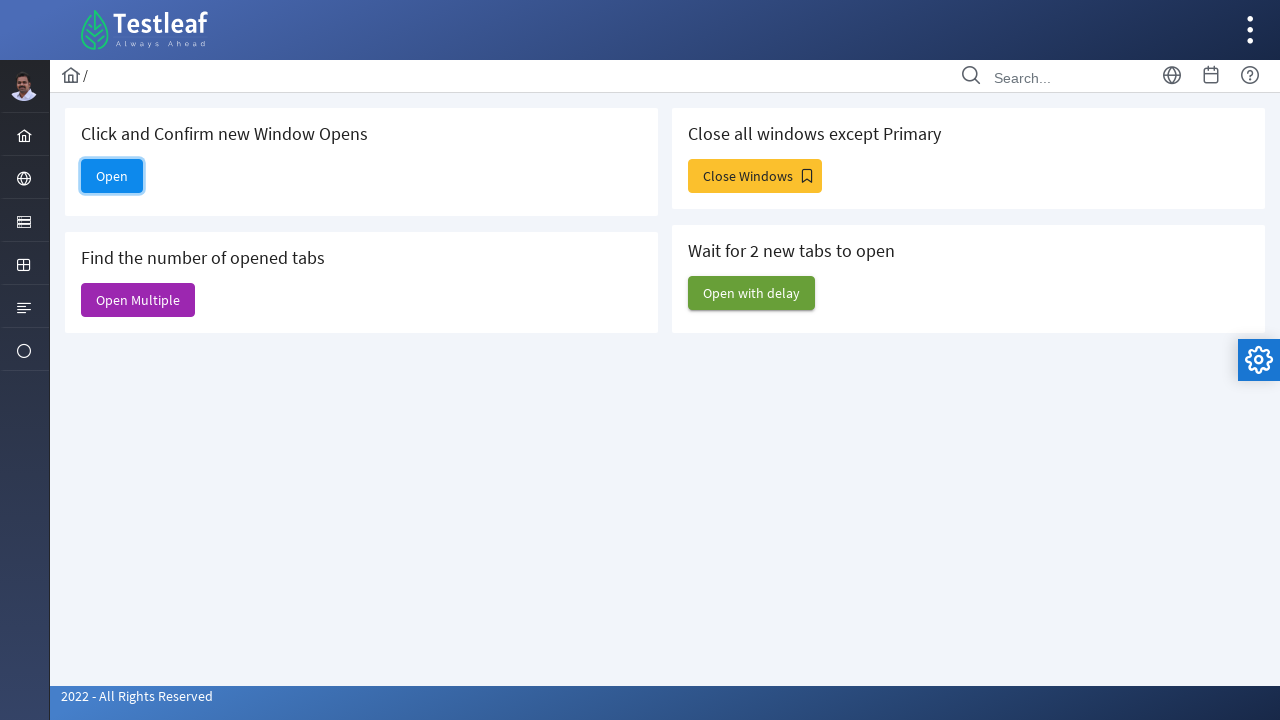

New popup window opened and captured
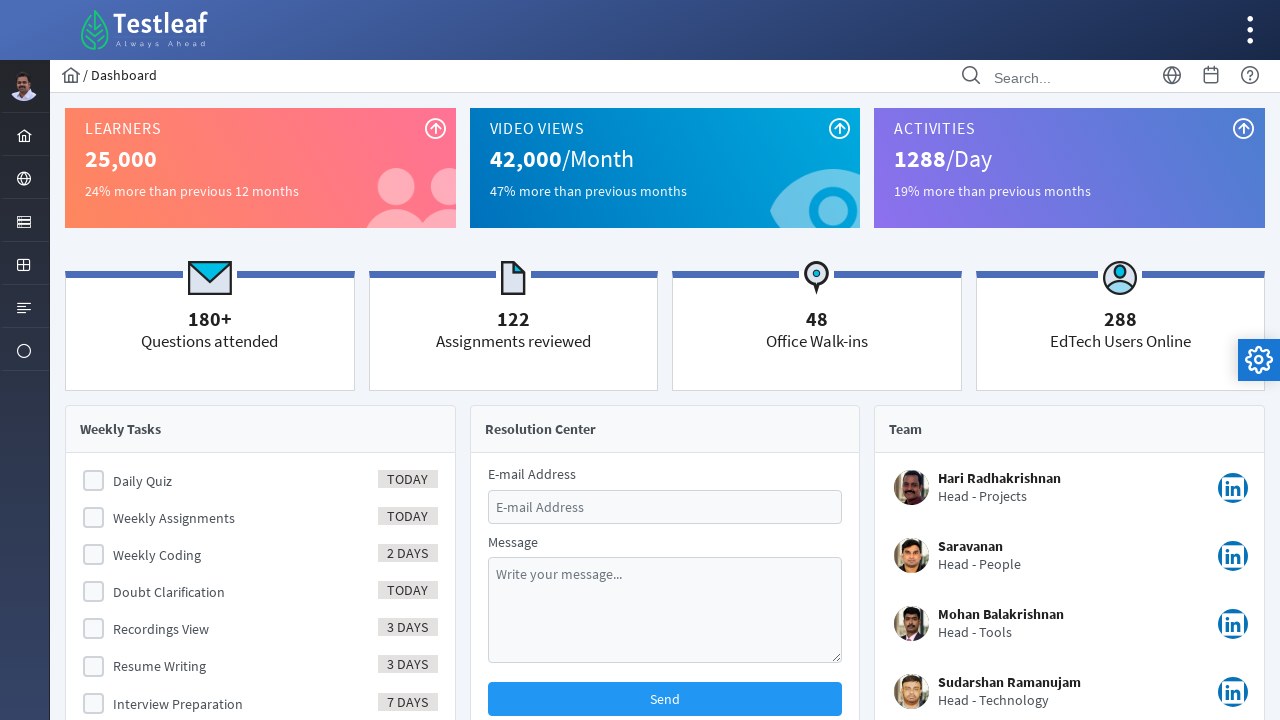

Text input element found and visible in new window
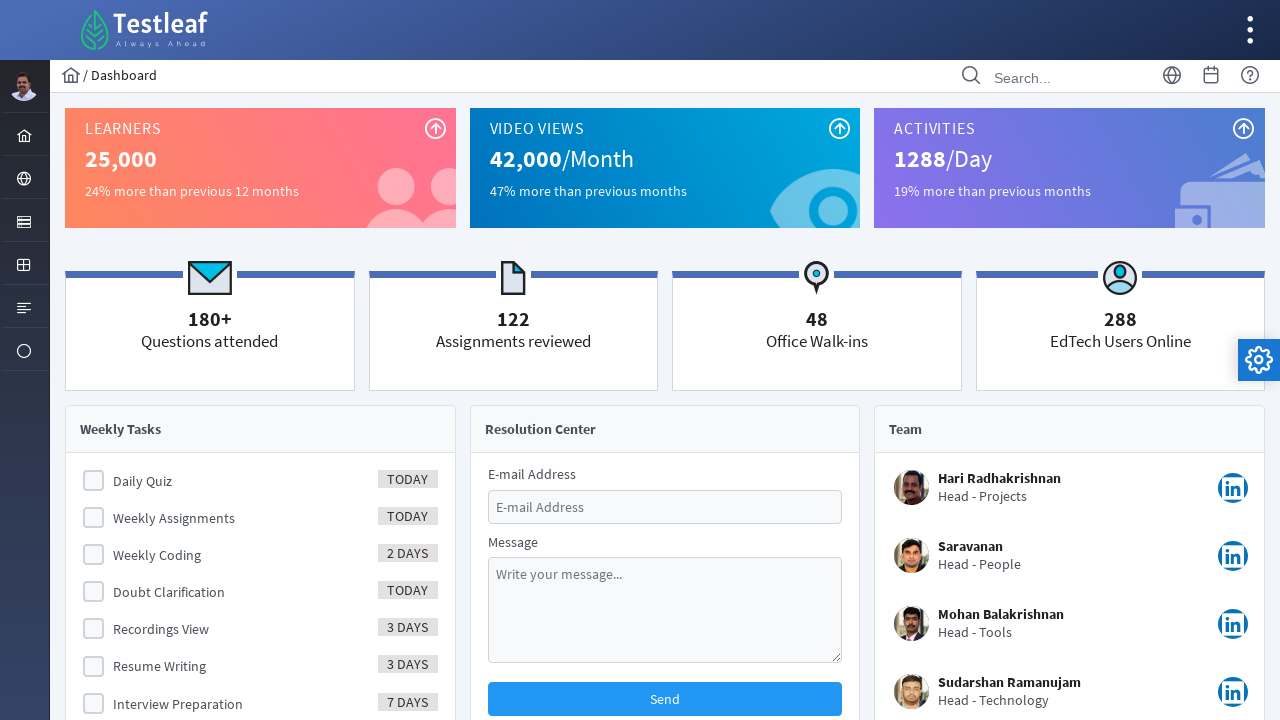

Closed the new popup window
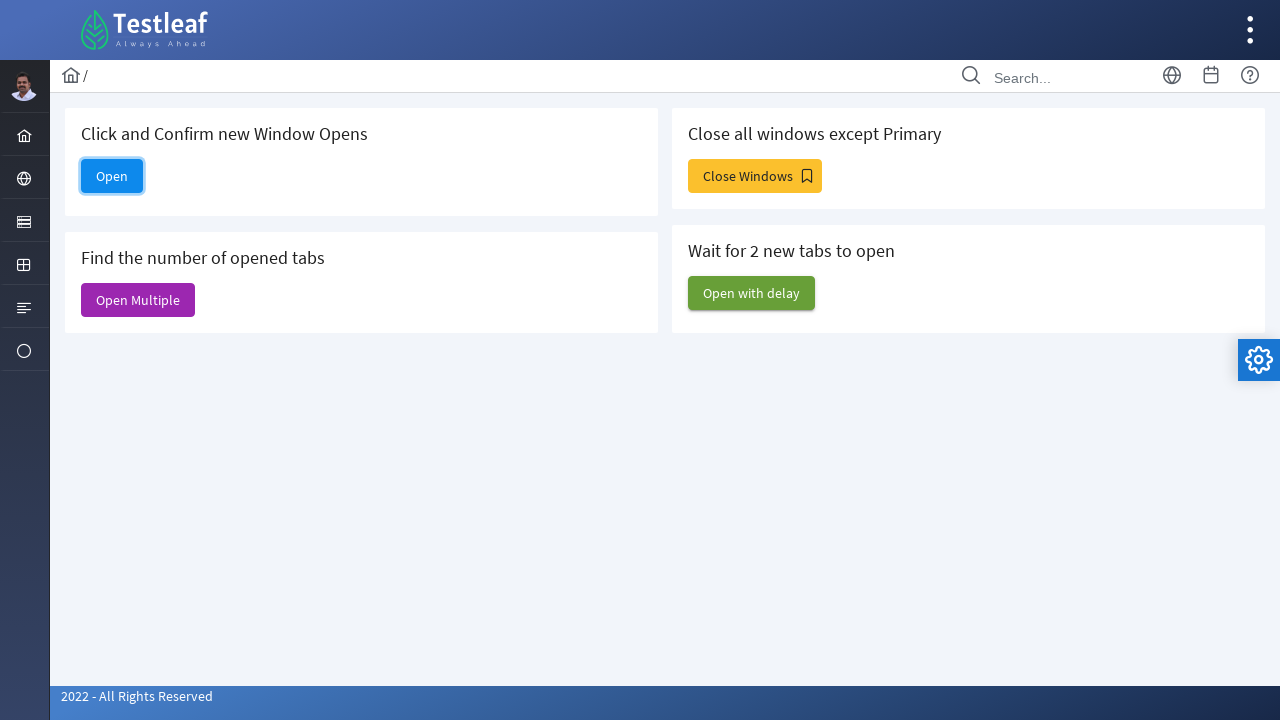

Main page load state confirmed, returned to original window
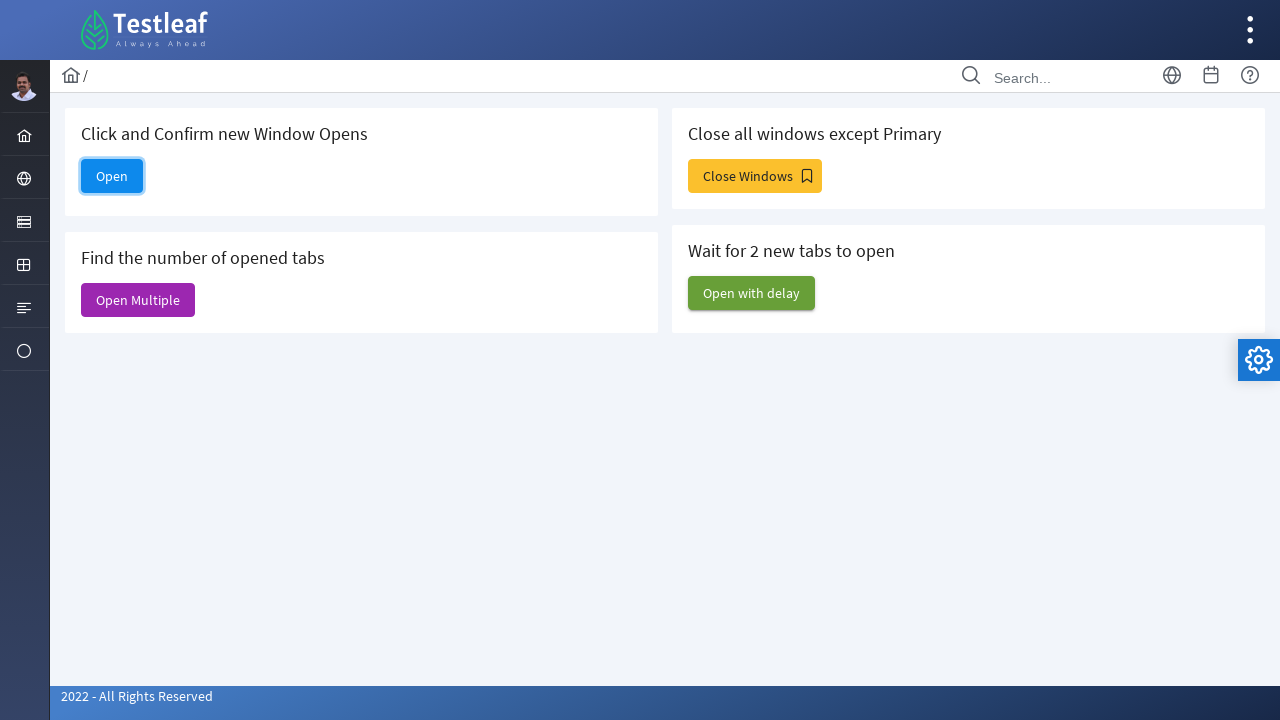

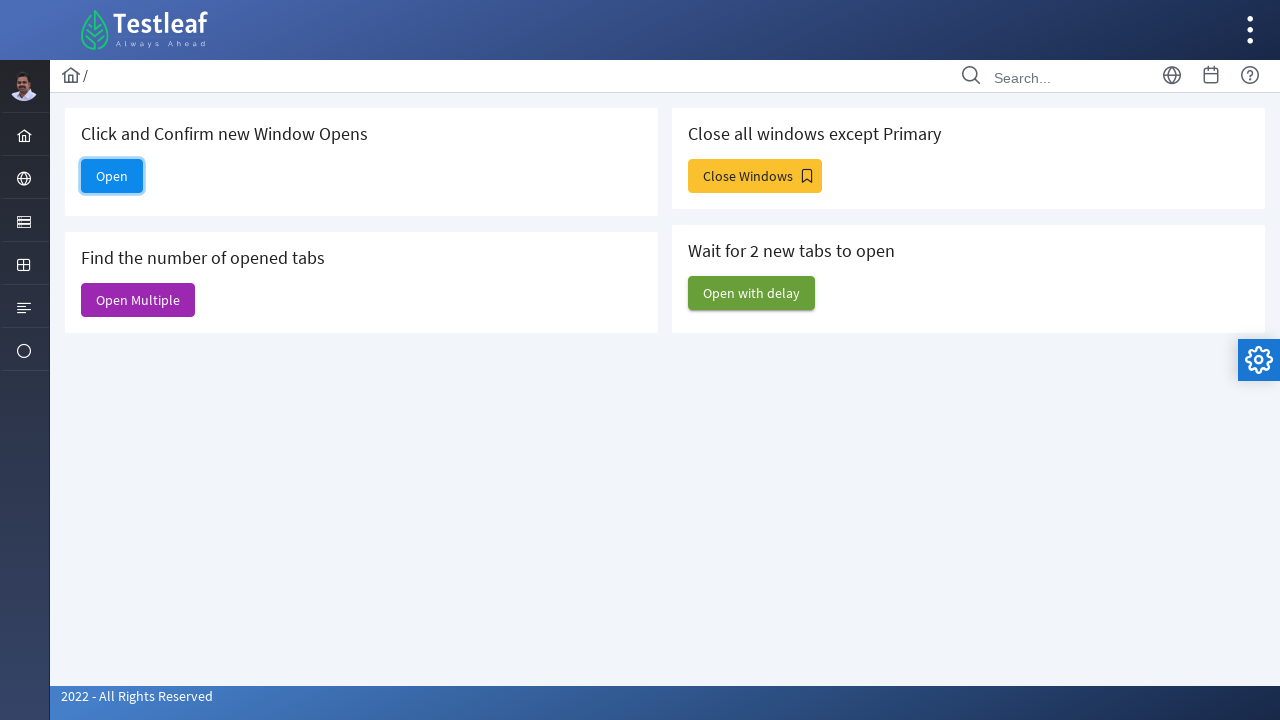